Tests dynamic loading functionality by clicking a start button and using fluent wait to poll for the hidden content to appear

Starting URL: https://the-internet.herokuapp.com/dynamic_loading/1

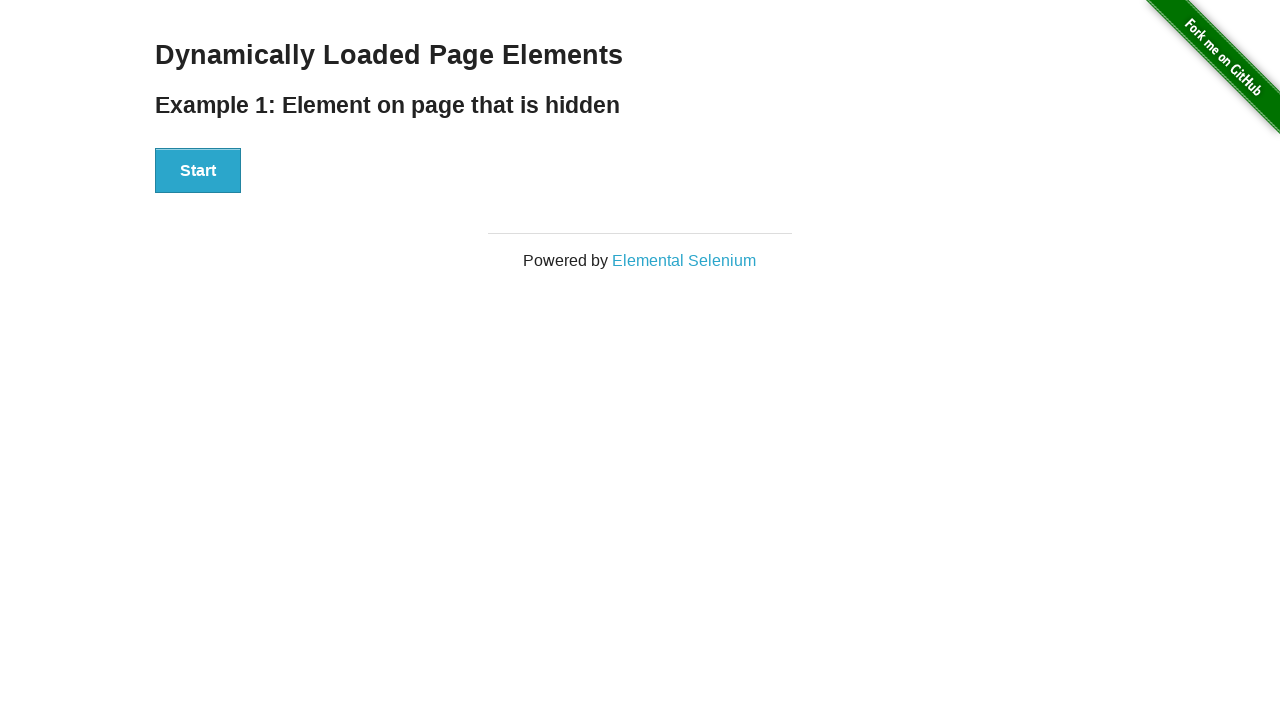

Navigated to dynamic loading page
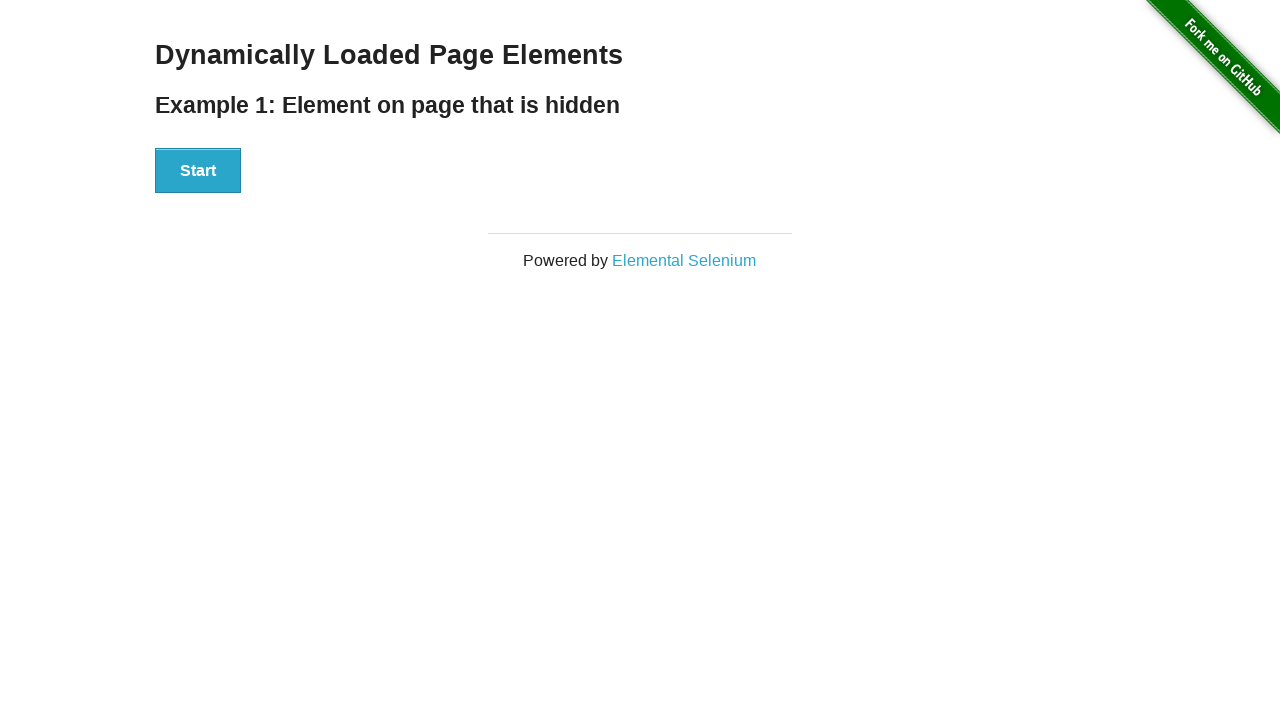

Clicked start button to trigger dynamic loading at (198, 171) on xpath=//div[@id='start']/button
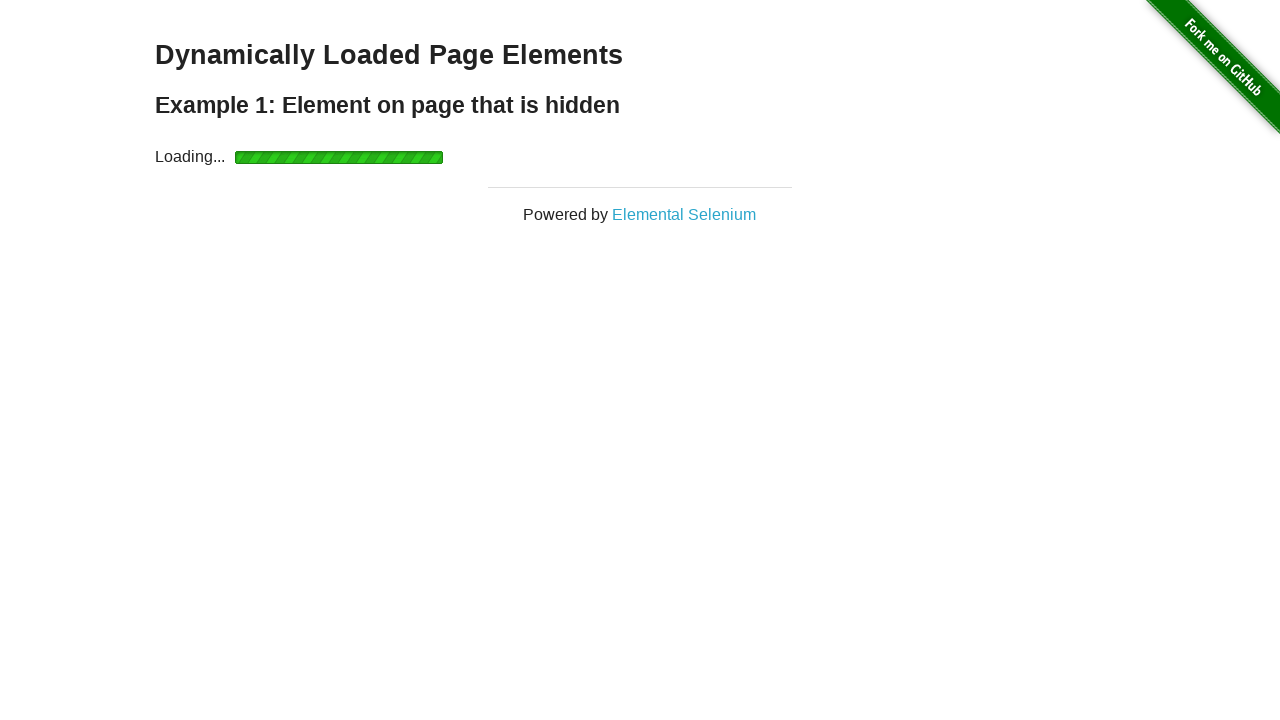

Hidden content appeared - finish element is now visible
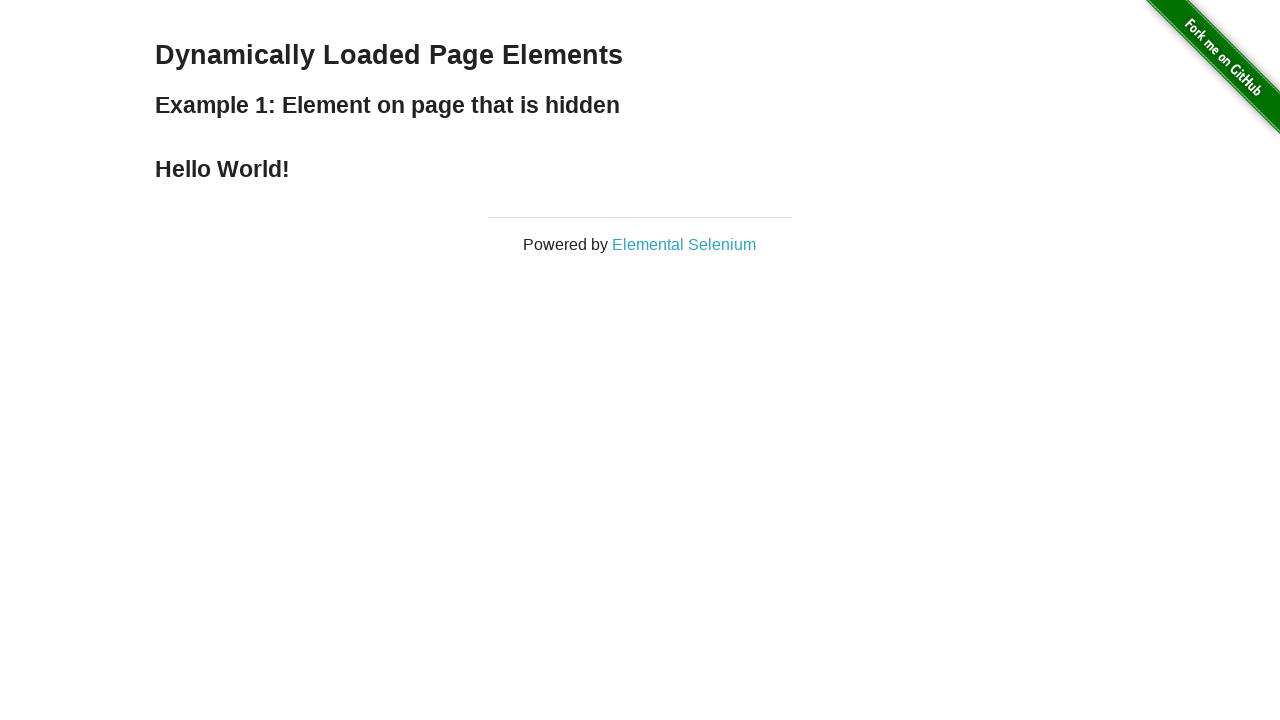

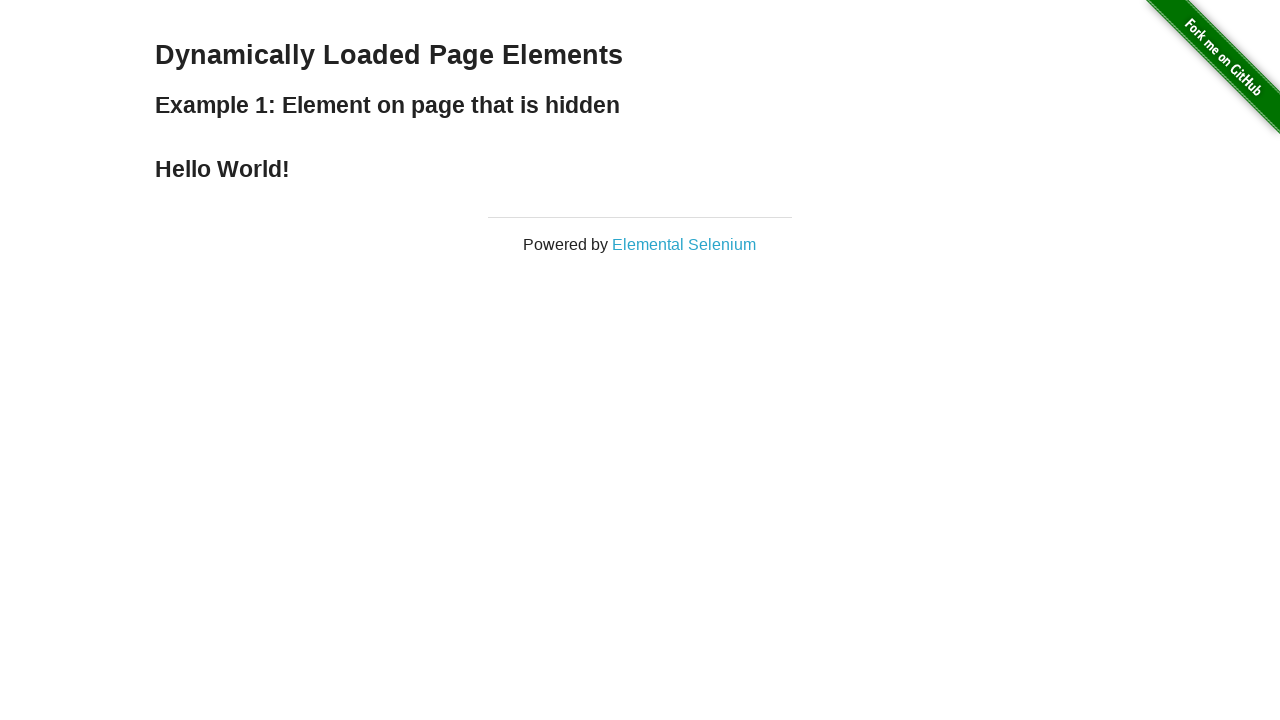